Tests drag and drop functionality by dragging an element and dropping it onto a target container

Starting URL: https://grotechminds.com/drag-and-drop/

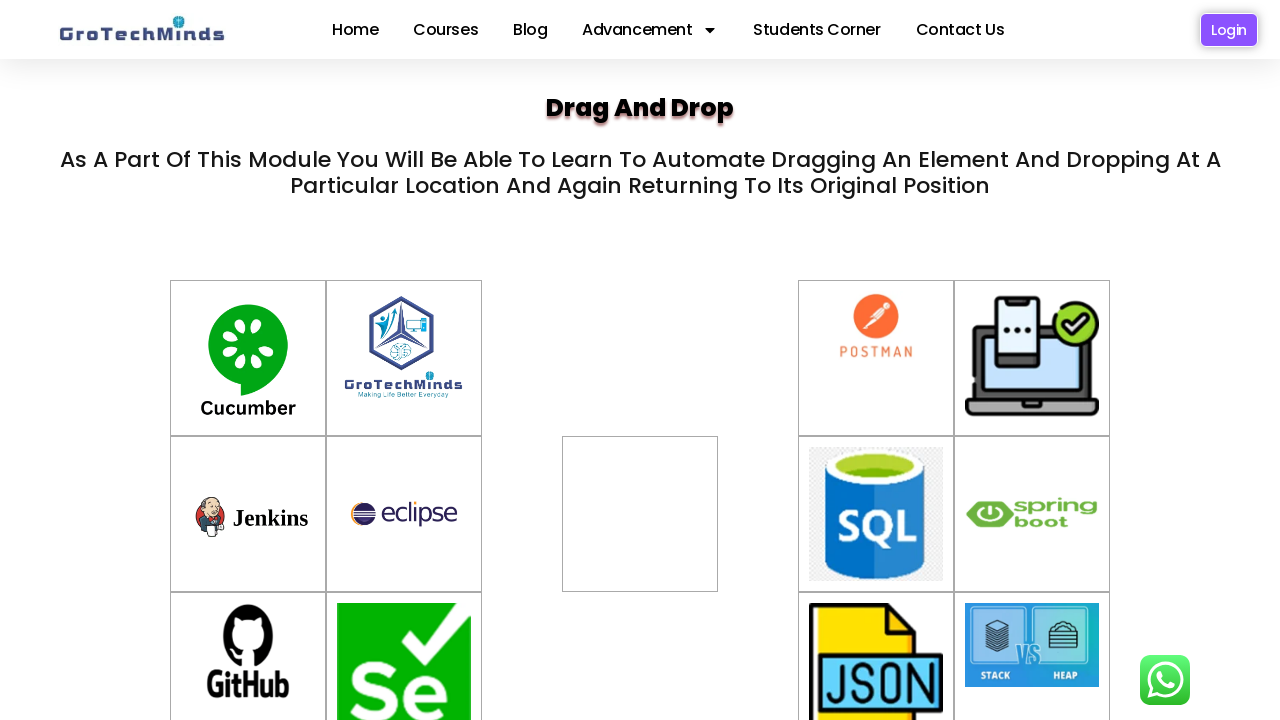

Dragged element #drag2 and dropped it onto target container #div2 at (640, 514)
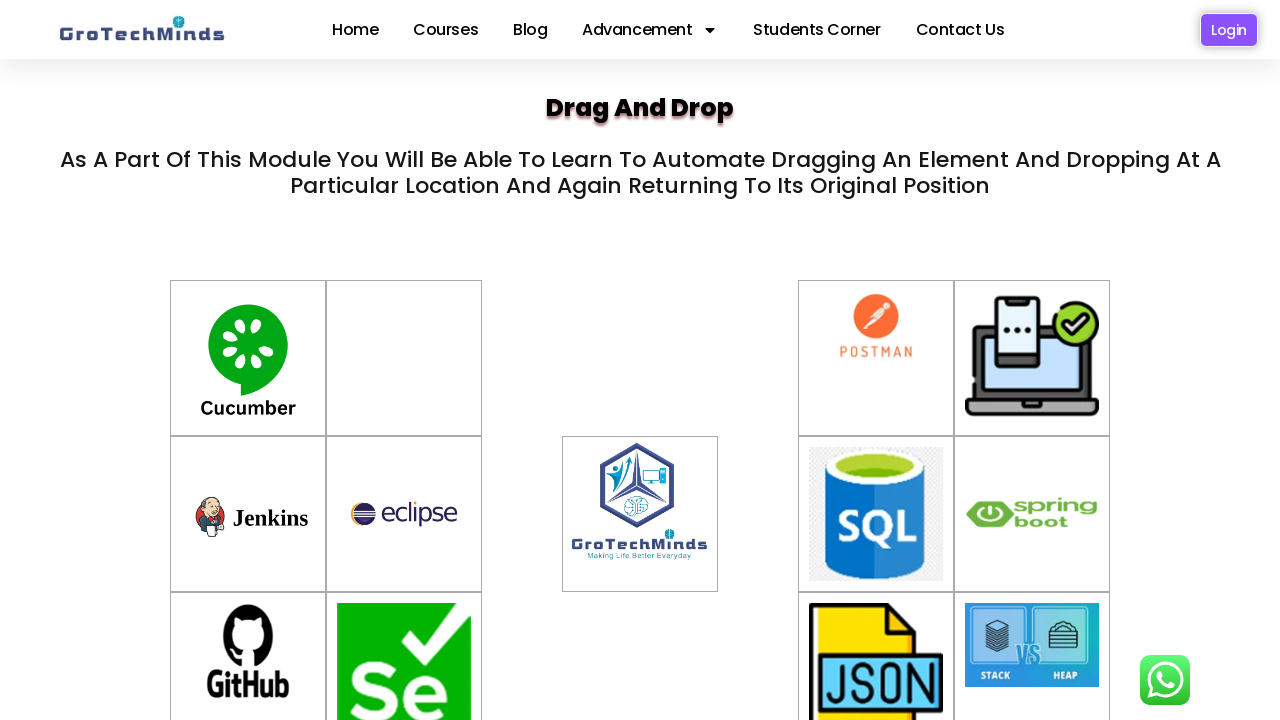

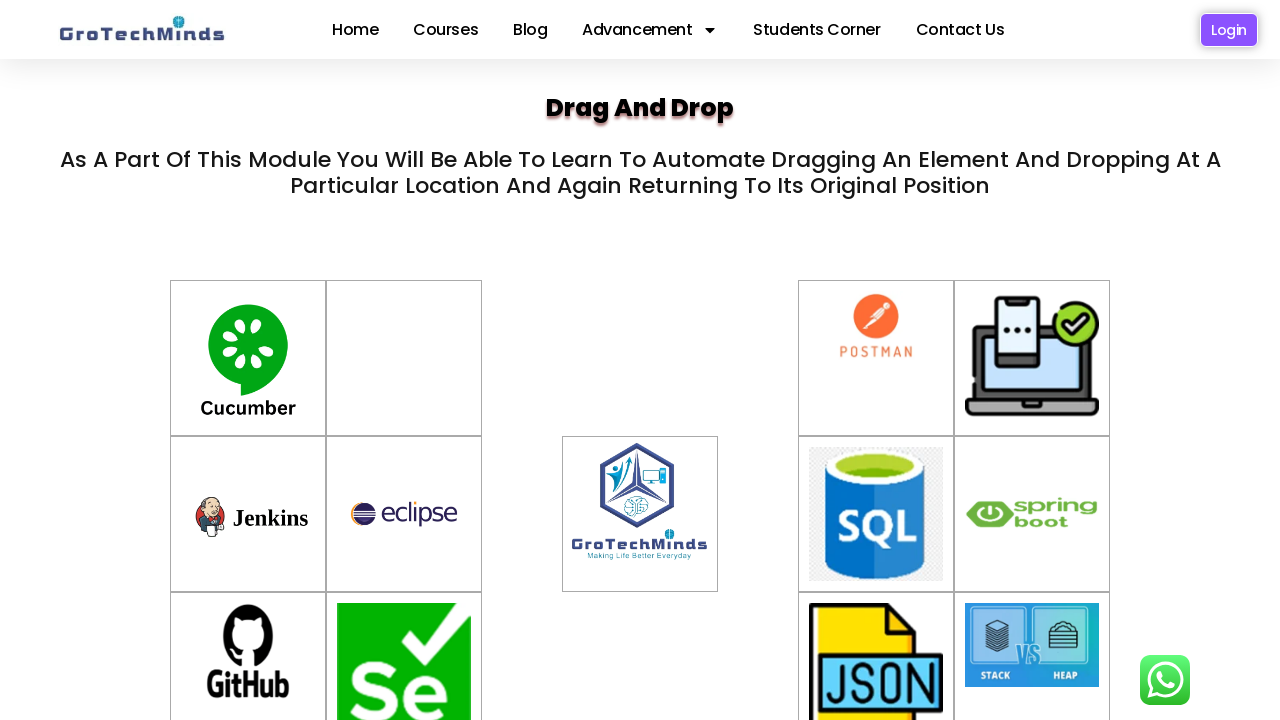